Tests footer navigation by locating footer columns and clicking on each link in the first footer column to verify they are functional.

Starting URL: https://www.qaclickacademy.com/

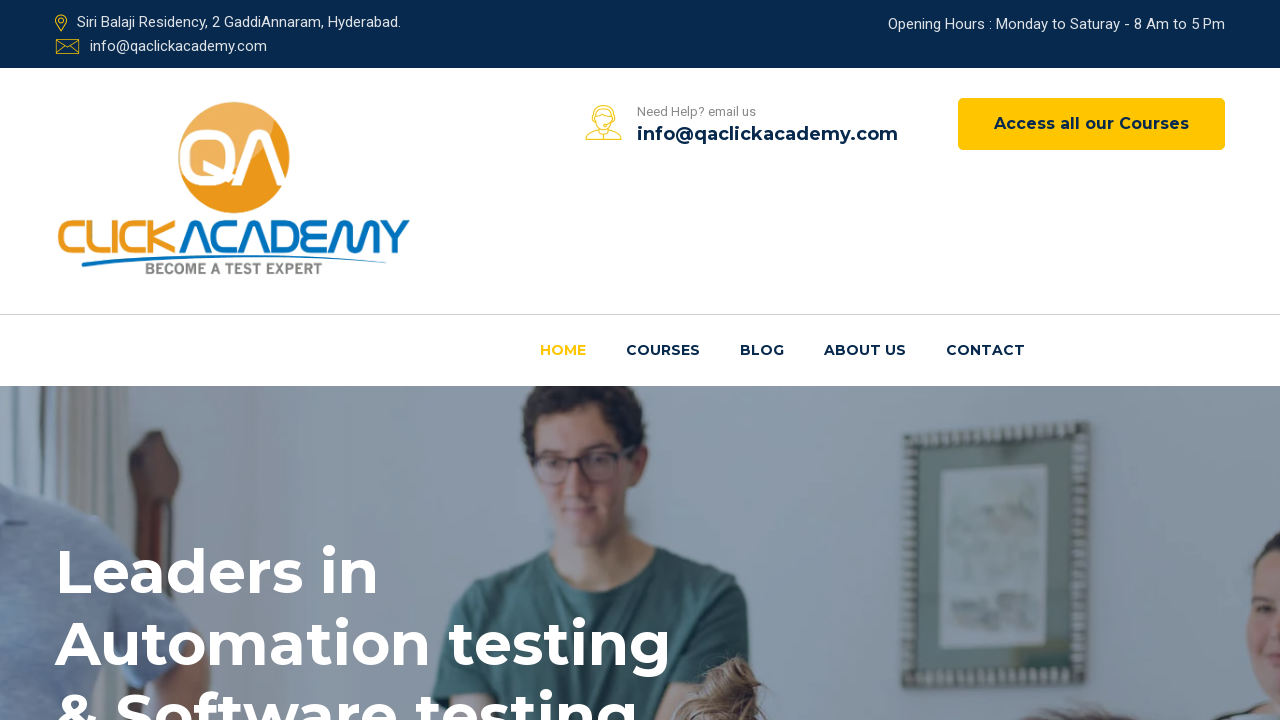

Waited for footer to load with selector '.footer-link.mt-40'
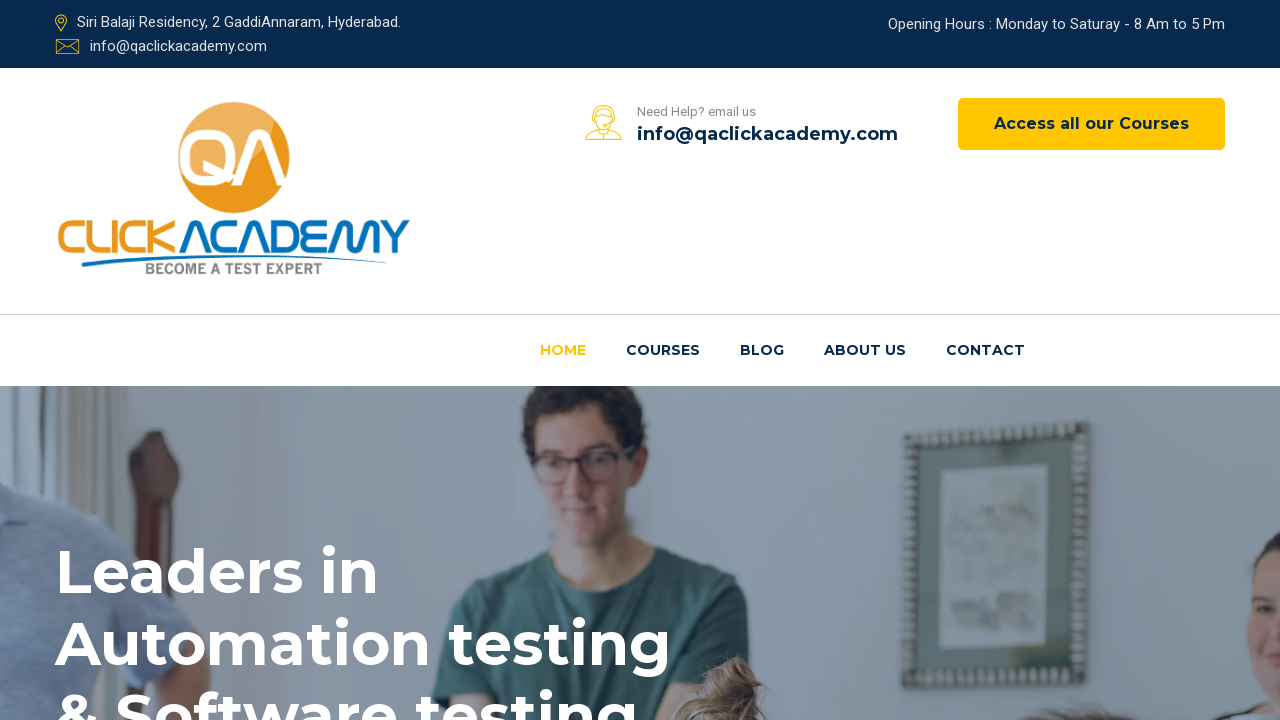

Located all links in the first footer column
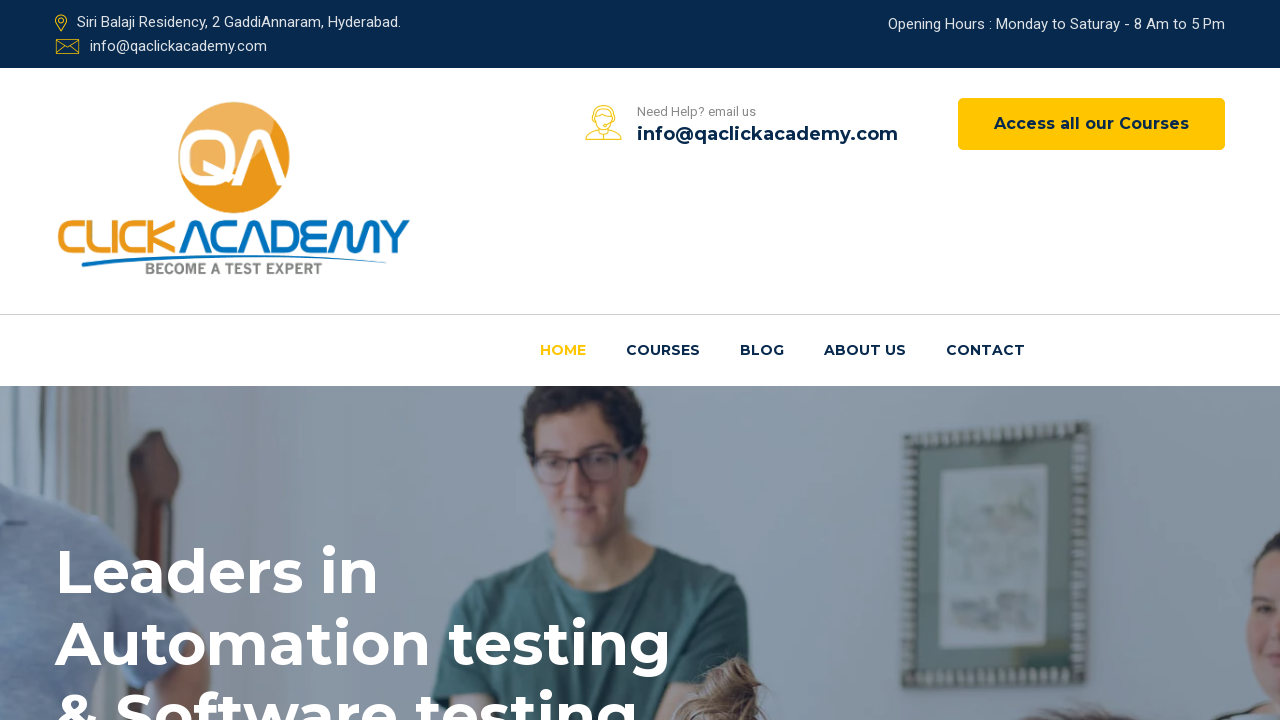

Found 5 links in the first footer column
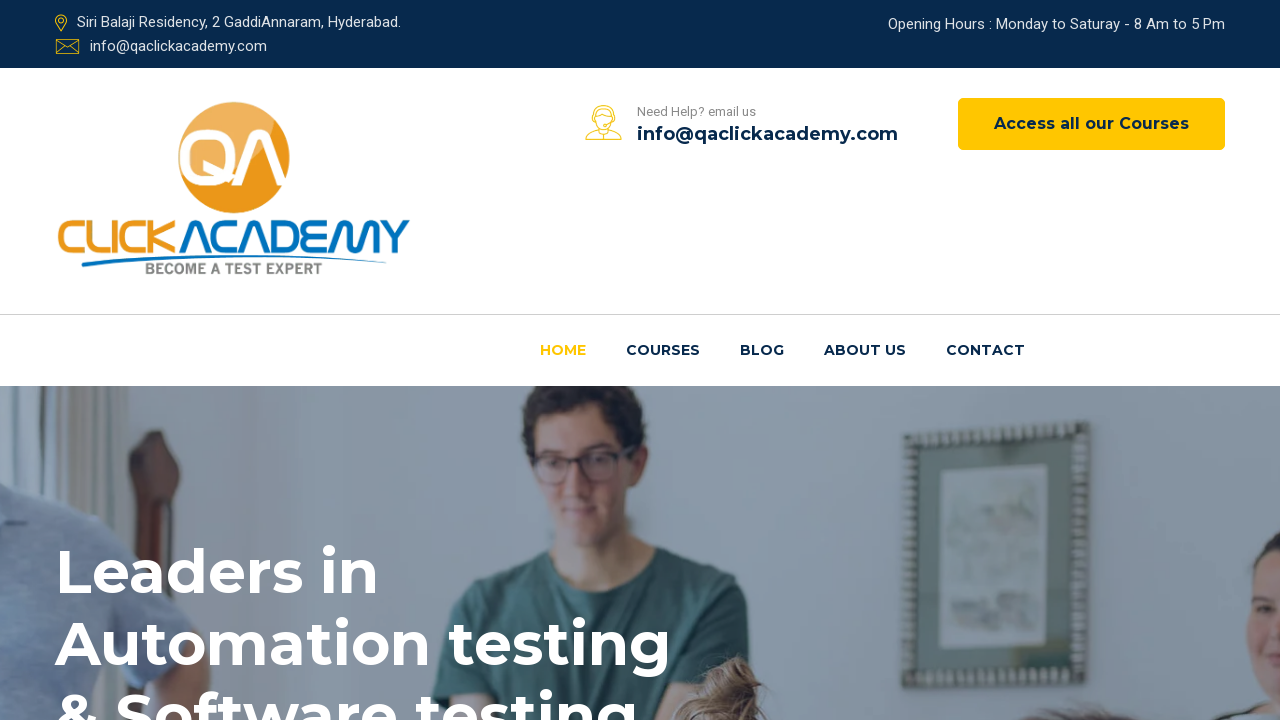

Waited for footer links to be ready before clicking link 1
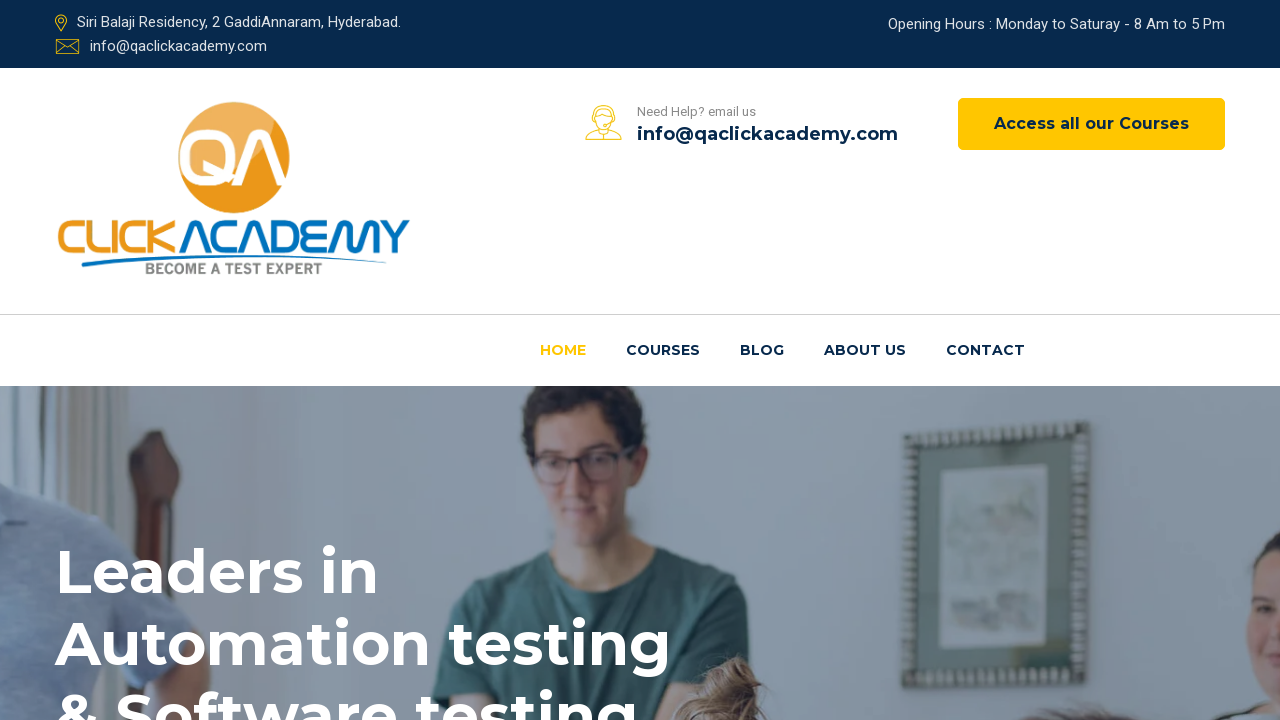

Re-queried footer links for iteration 1
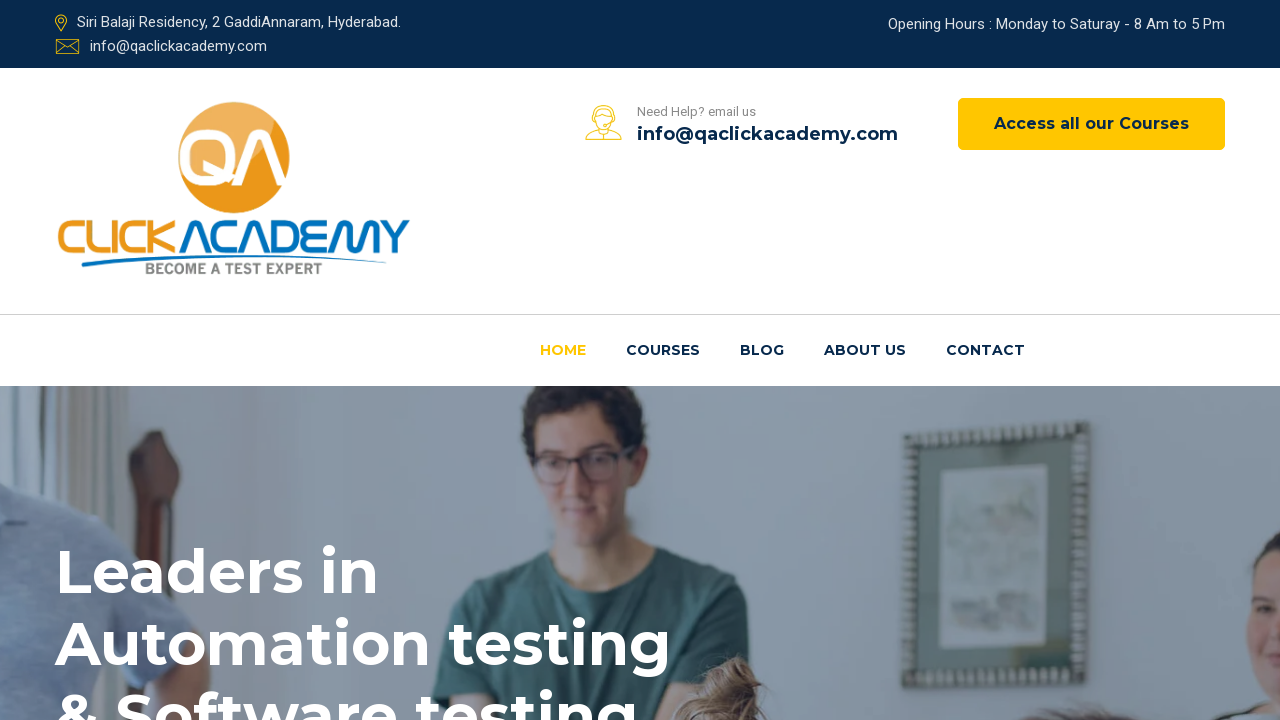

Clicked footer link 1 of 5 at (482, 361) on .footer-link.mt-40 a >> nth=0
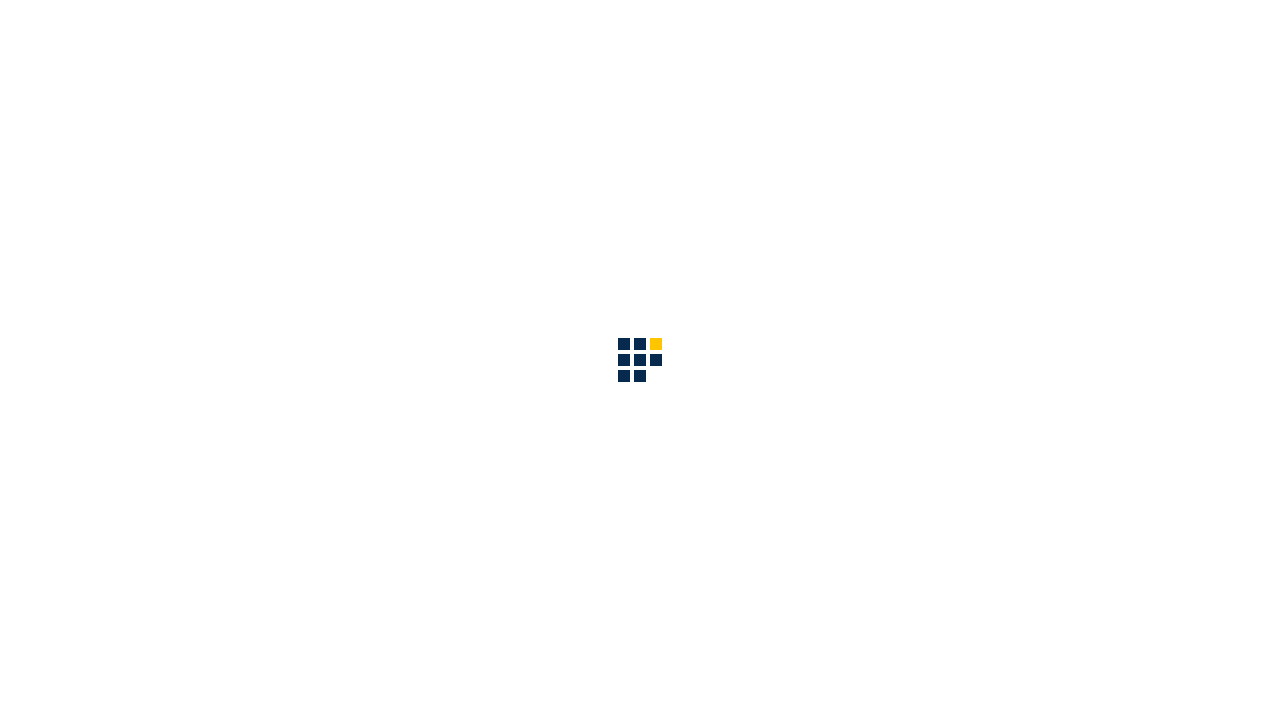

Navigated back to https://www.qaclickacademy.com/ after clicking link 1
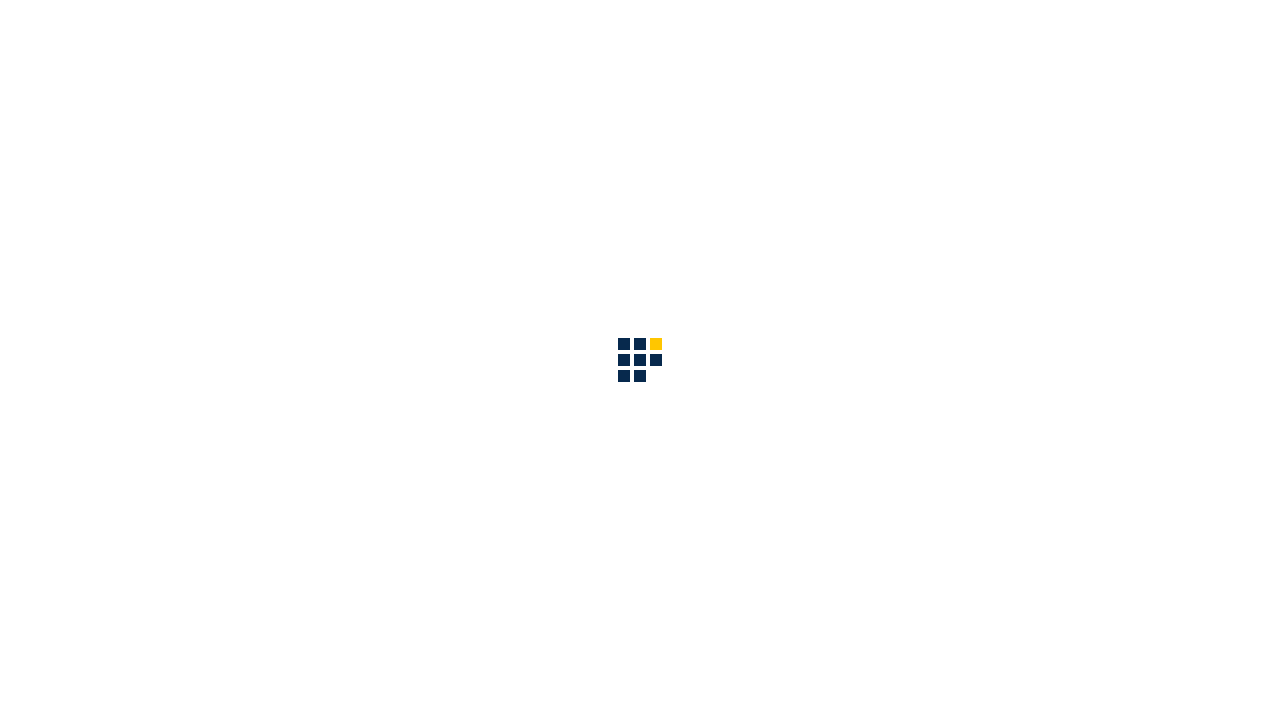

Waited for footer links to be ready before clicking link 2
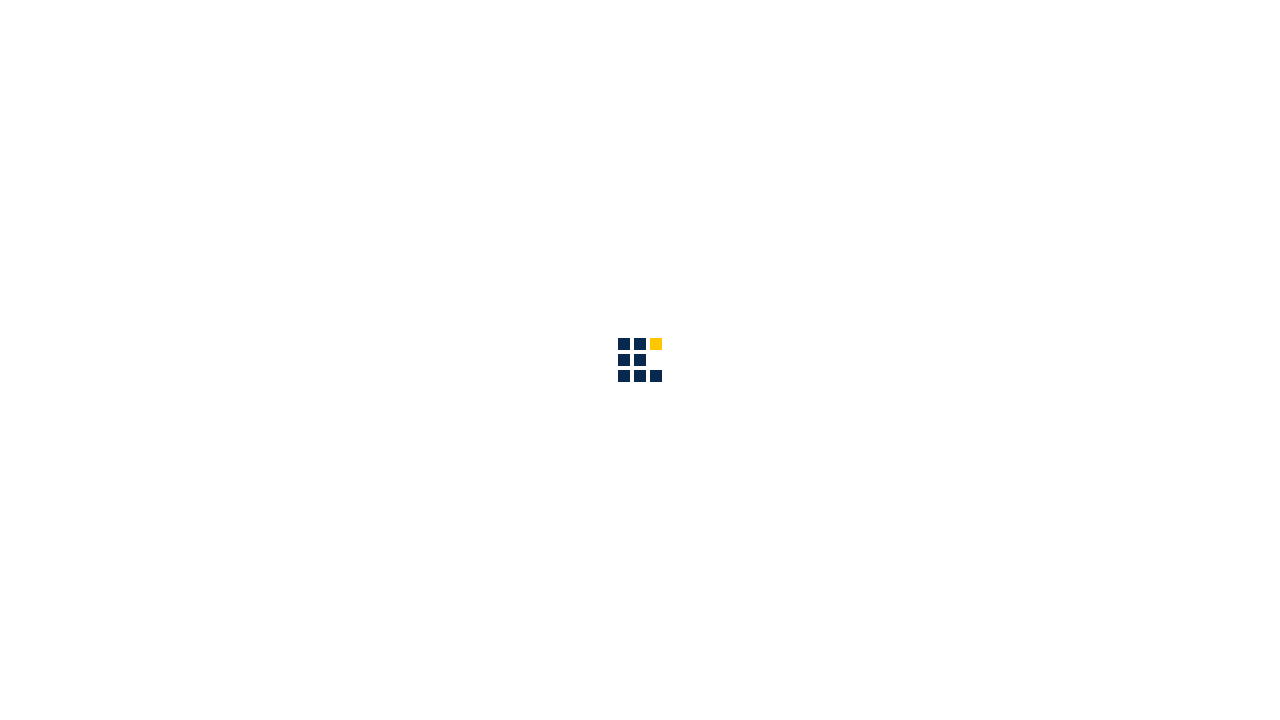

Re-queried footer links for iteration 2
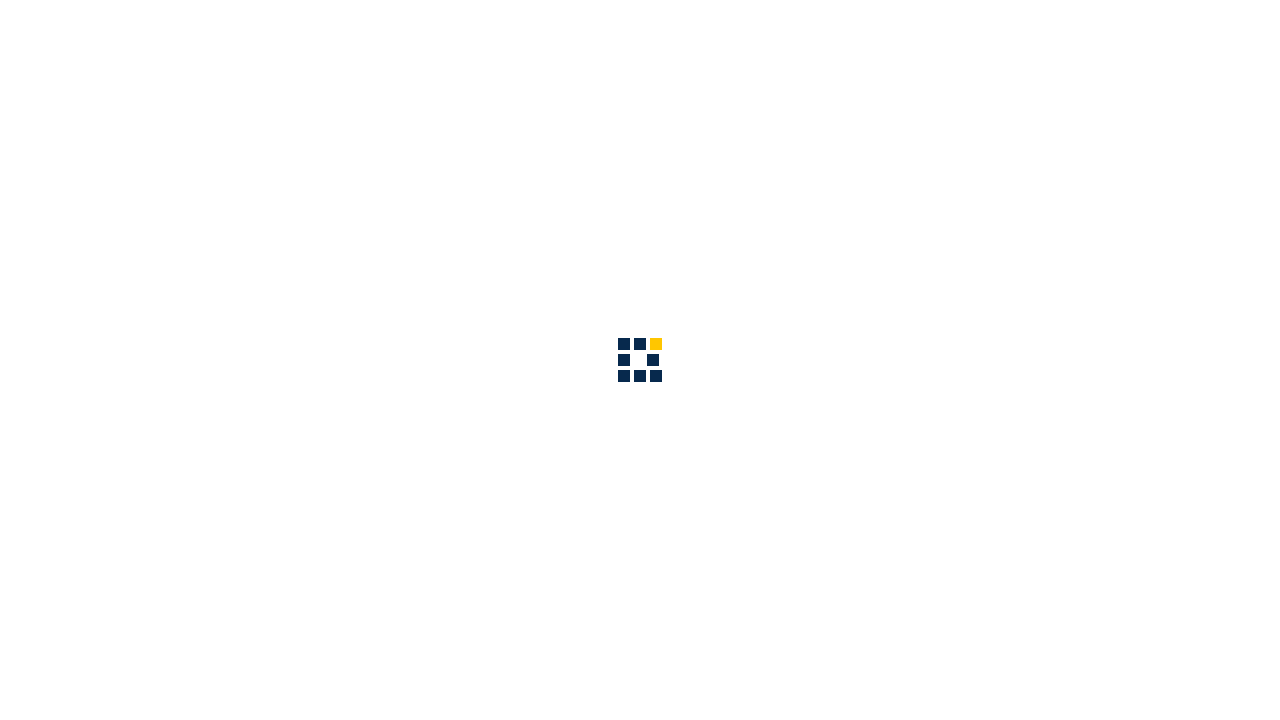

Clicked footer link 2 of 5 at (490, 361) on .footer-link.mt-40 a >> nth=1
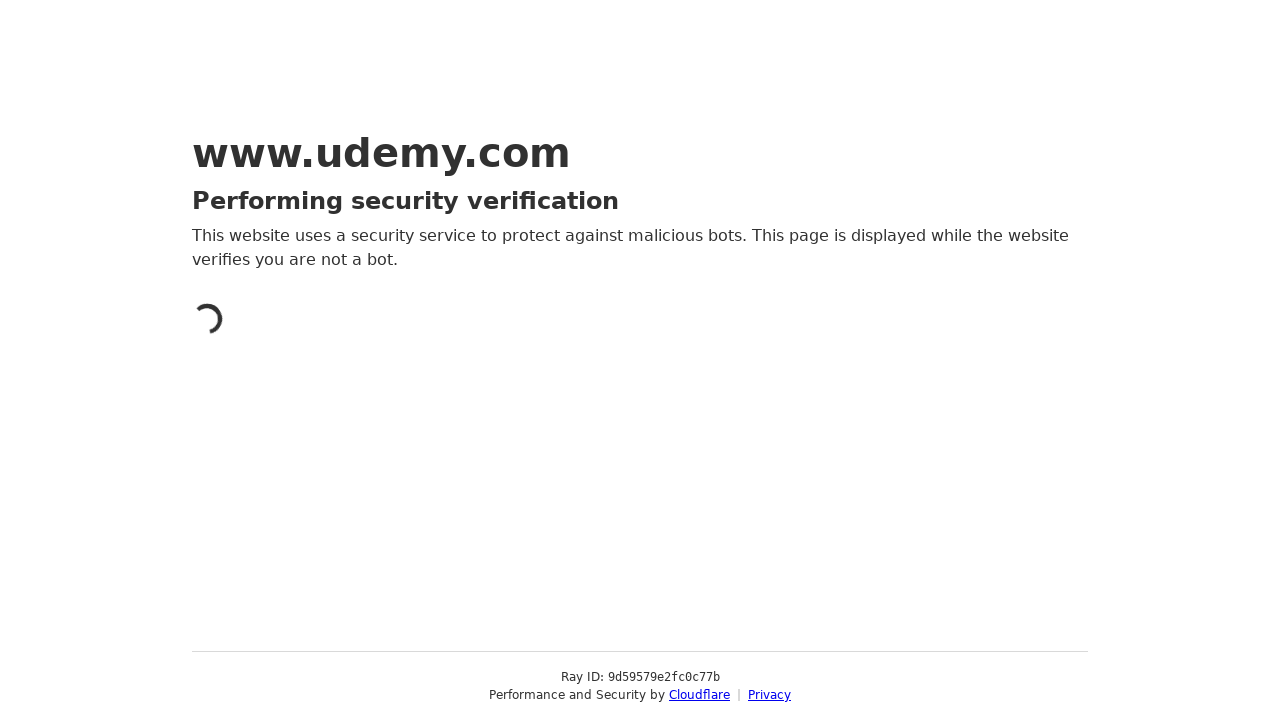

Navigated back to https://www.qaclickacademy.com/ after clicking link 2
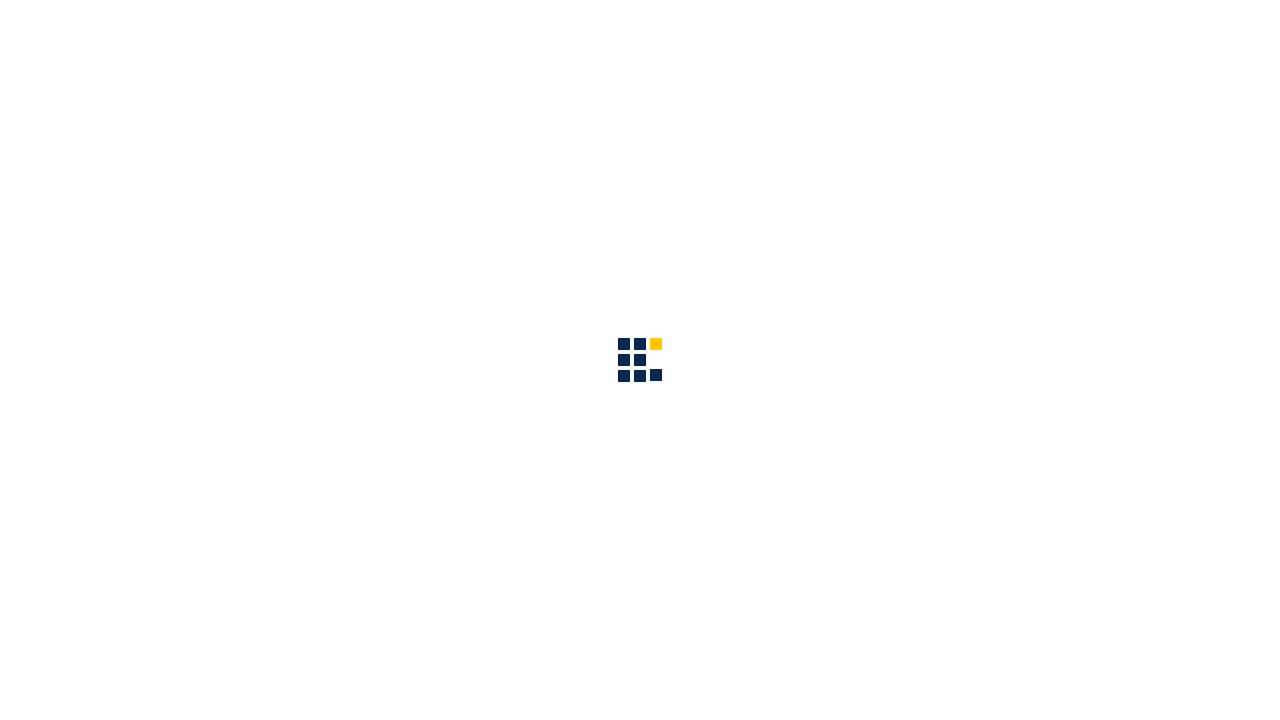

Waited for footer links to be ready before clicking link 3
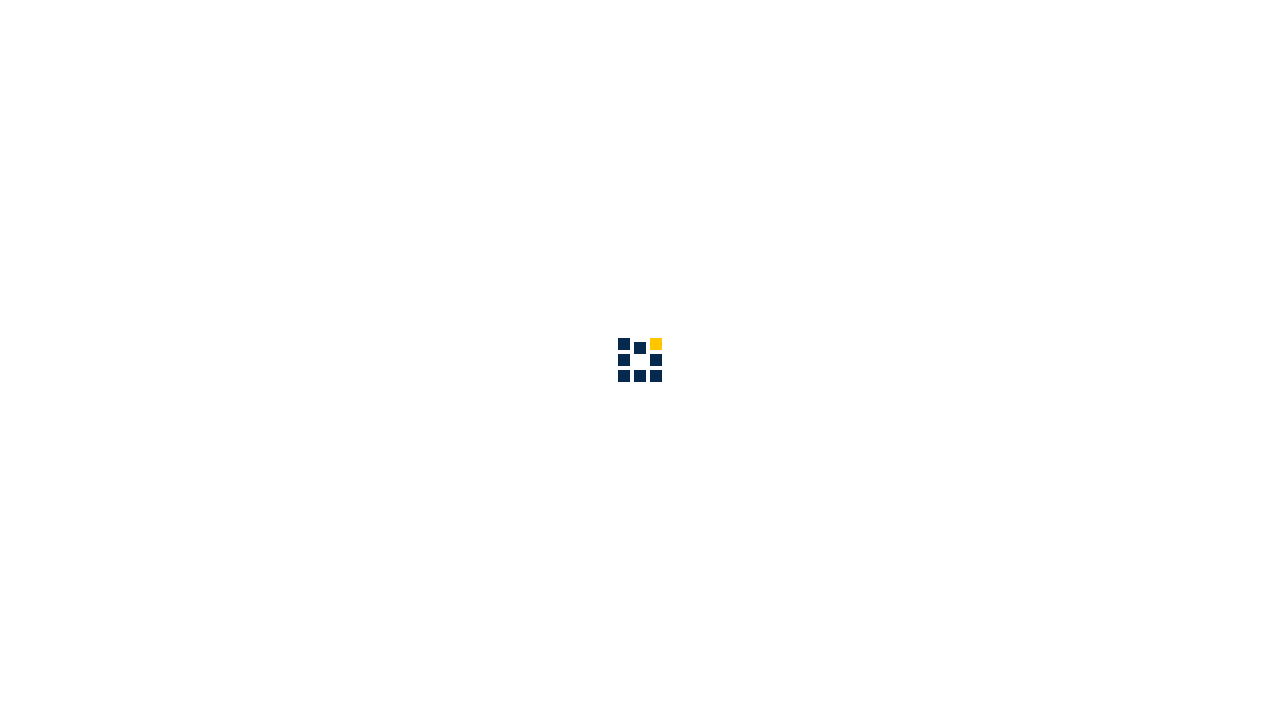

Re-queried footer links for iteration 3
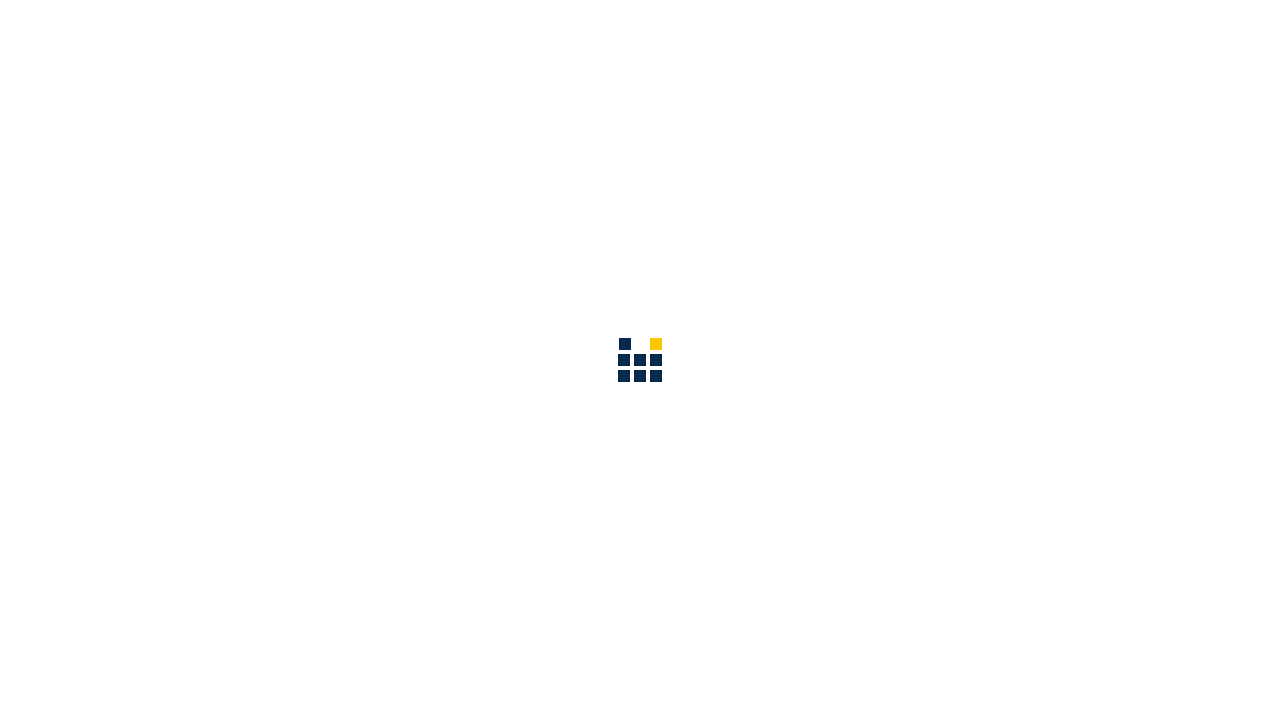

Clicked footer link 3 of 5 at (476, 394) on .footer-link.mt-40 a >> nth=2
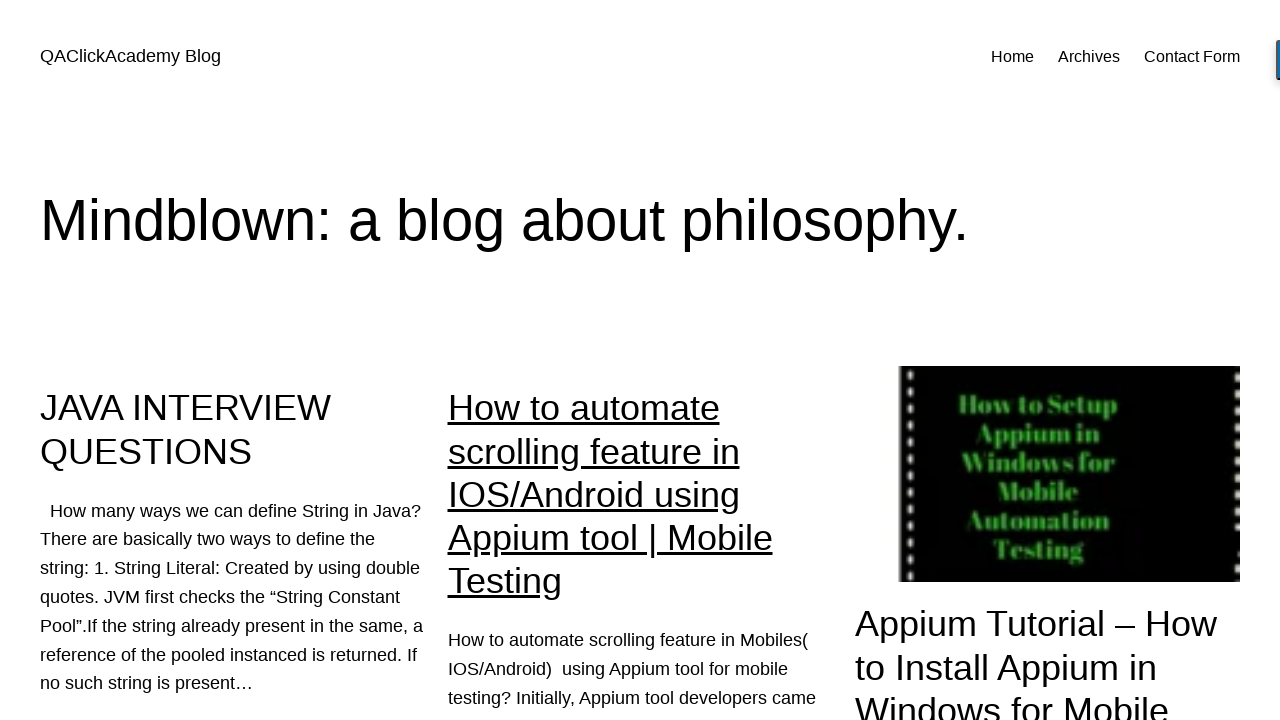

Navigated back to https://www.qaclickacademy.com/ after clicking link 3
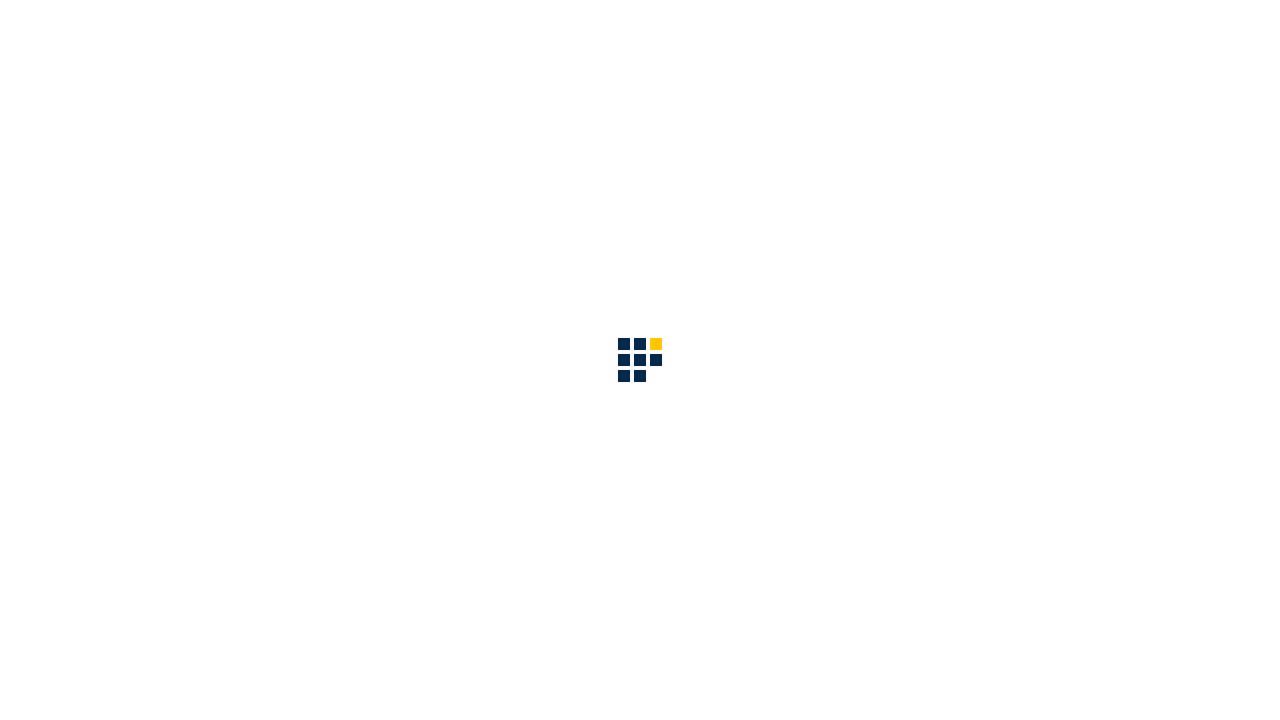

Waited for footer links to be ready before clicking link 4
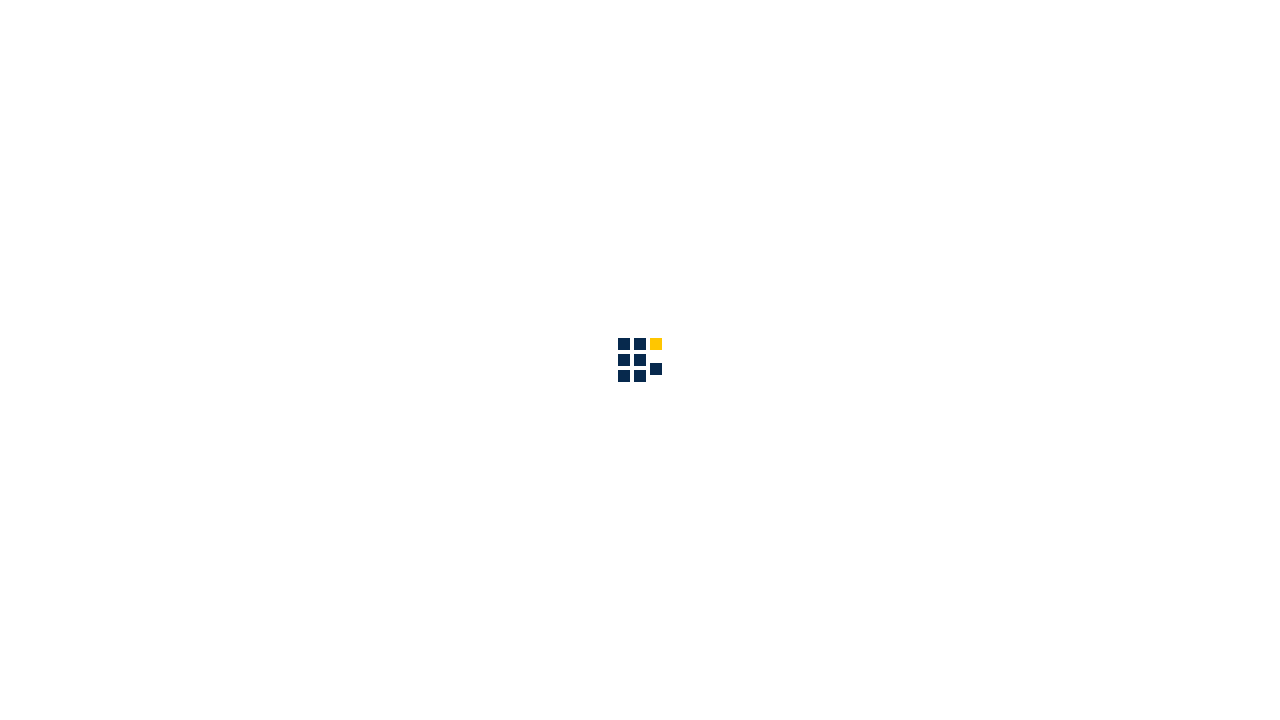

Re-queried footer links for iteration 4
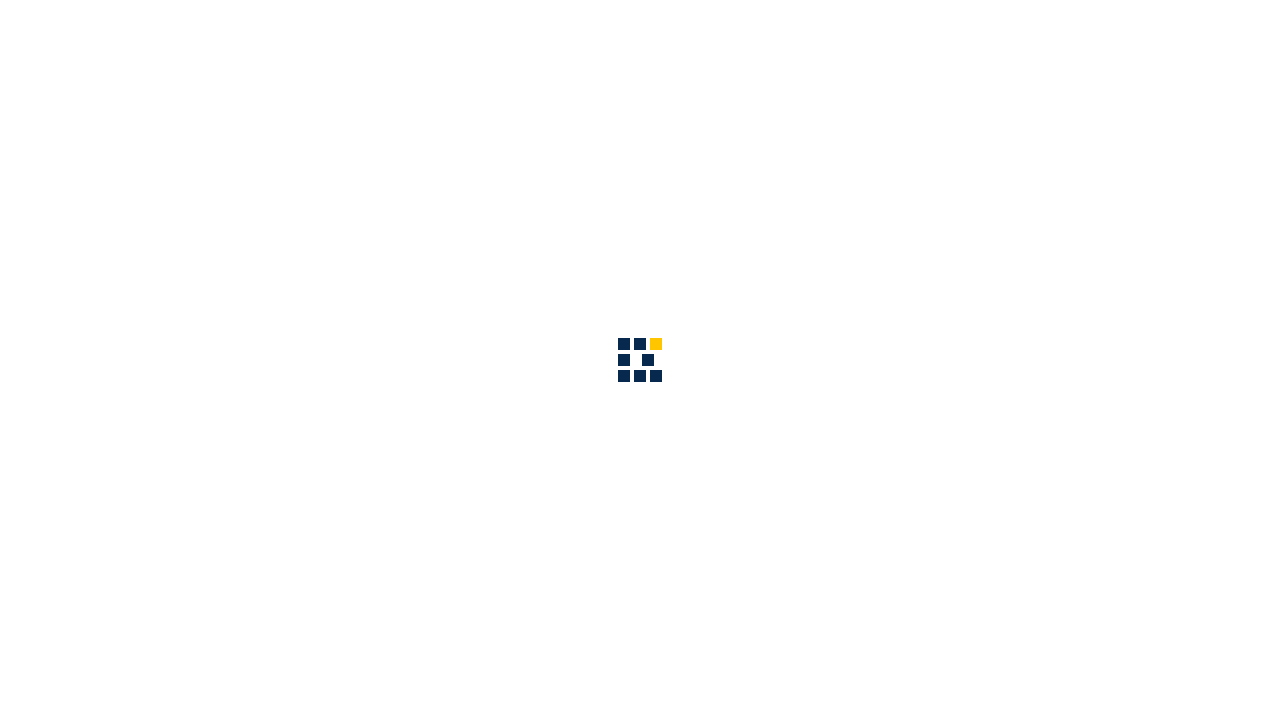

Clicked footer link 4 of 5 at (492, 430) on .footer-link.mt-40 a >> nth=3
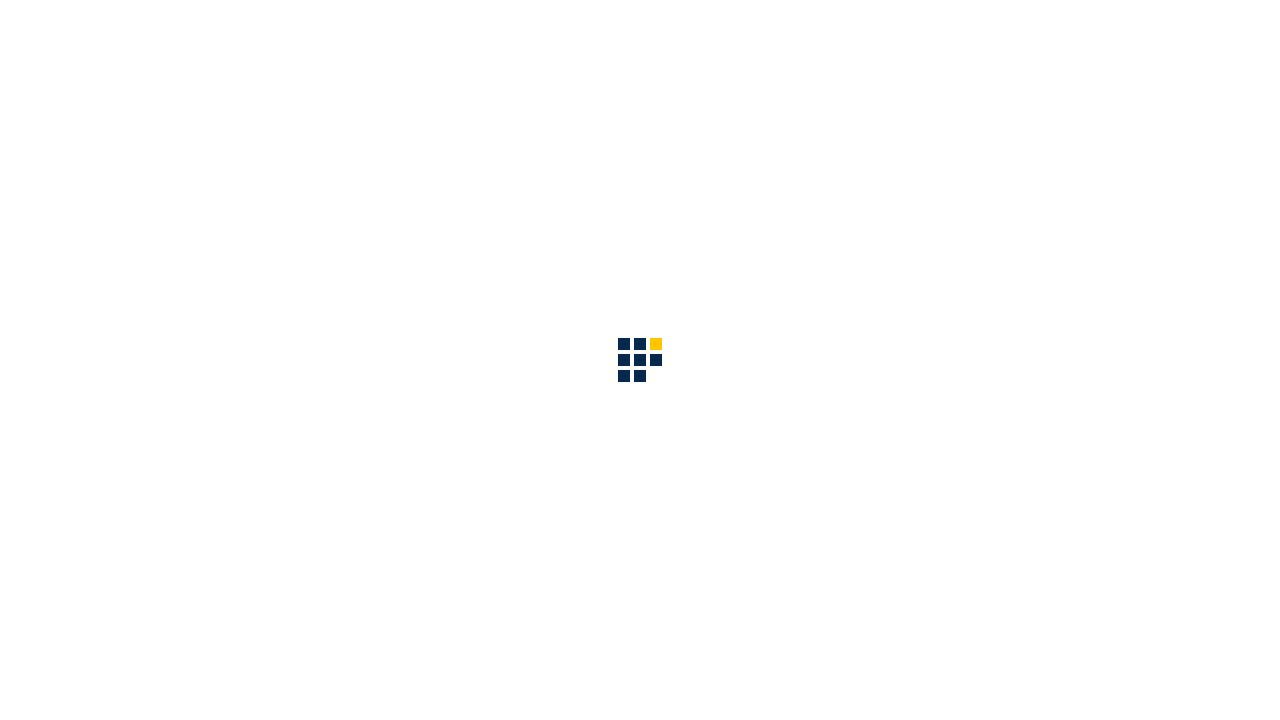

Navigated back to https://www.qaclickacademy.com/ after clicking link 4
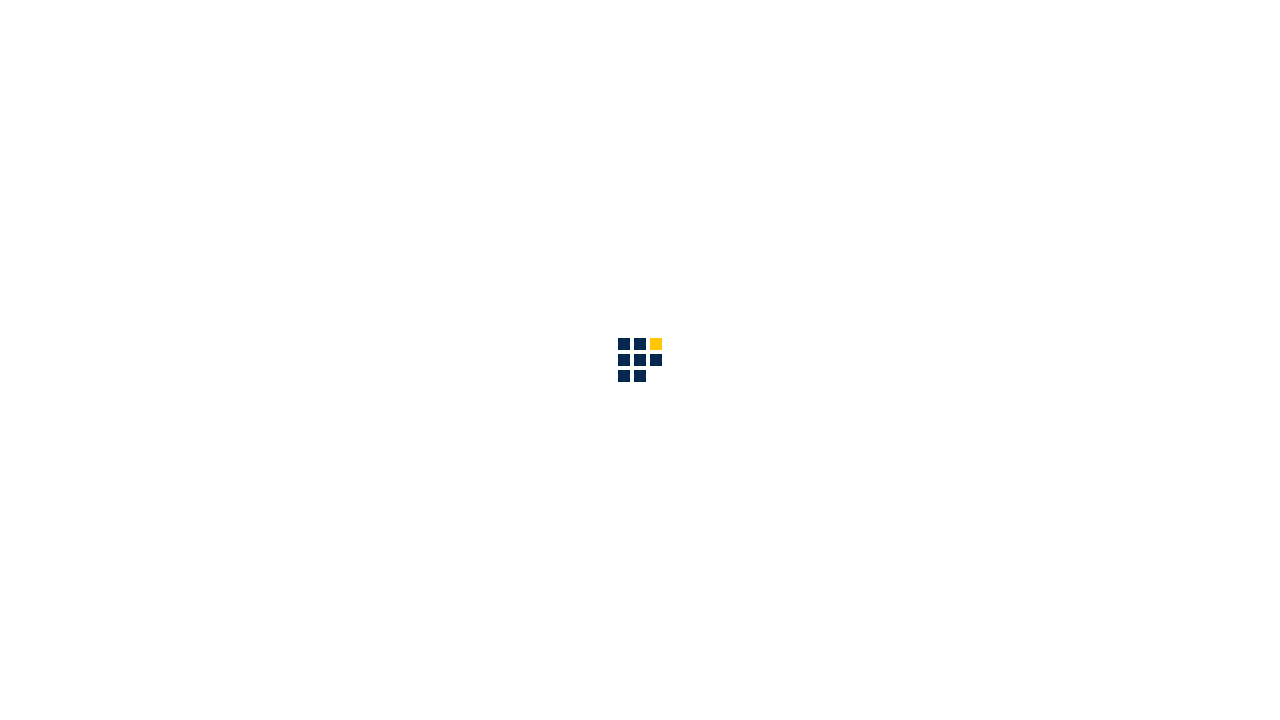

Waited for footer links to be ready before clicking link 5
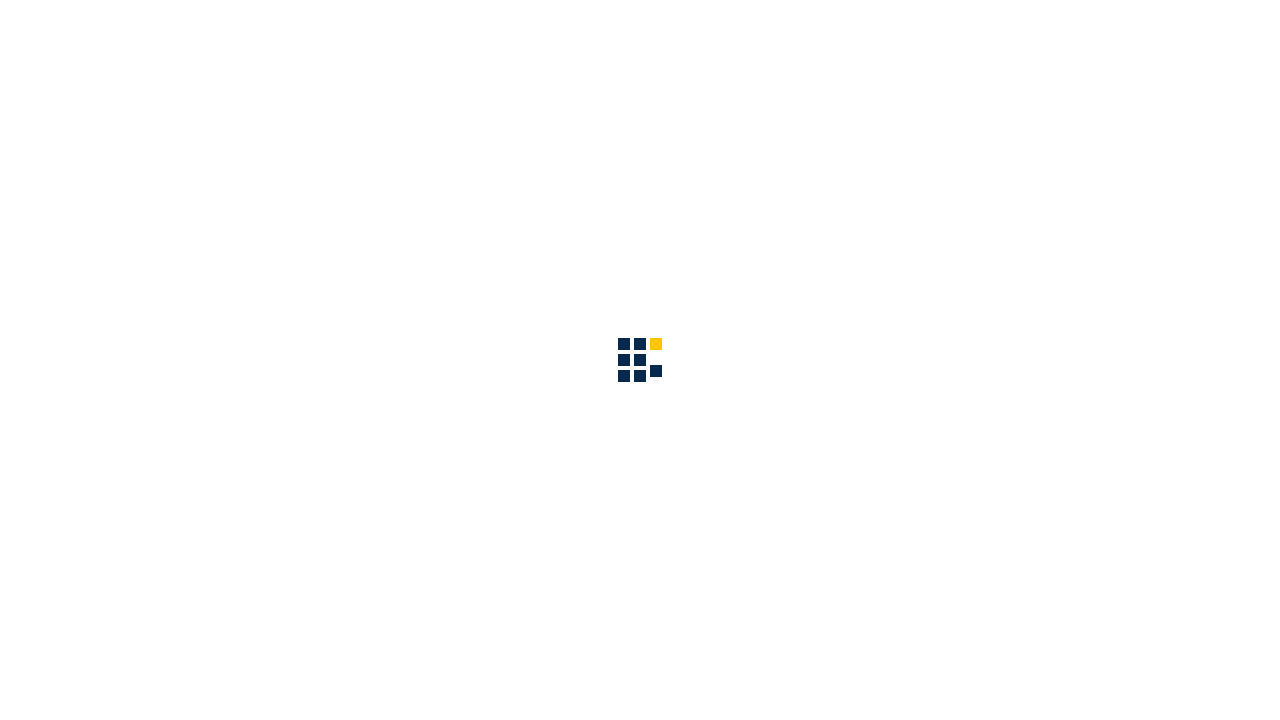

Re-queried footer links for iteration 5
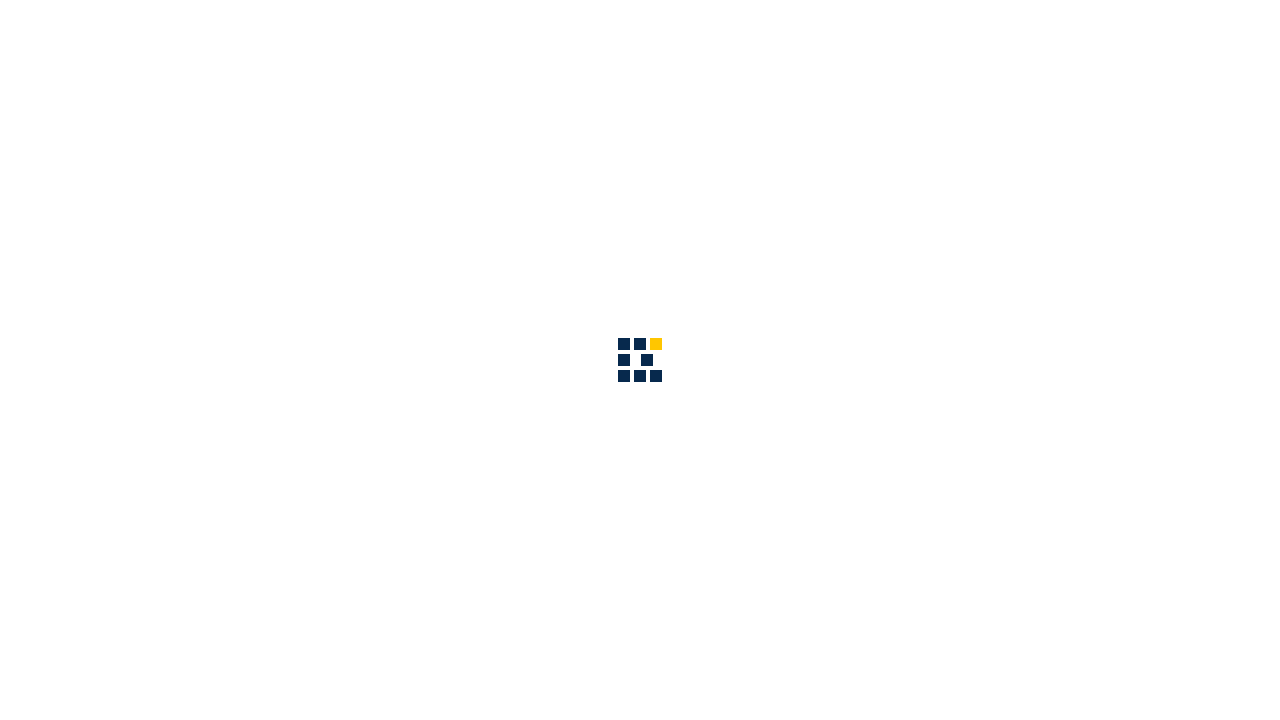

Clicked footer link 5 of 5 at (488, 466) on .footer-link.mt-40 a >> nth=4
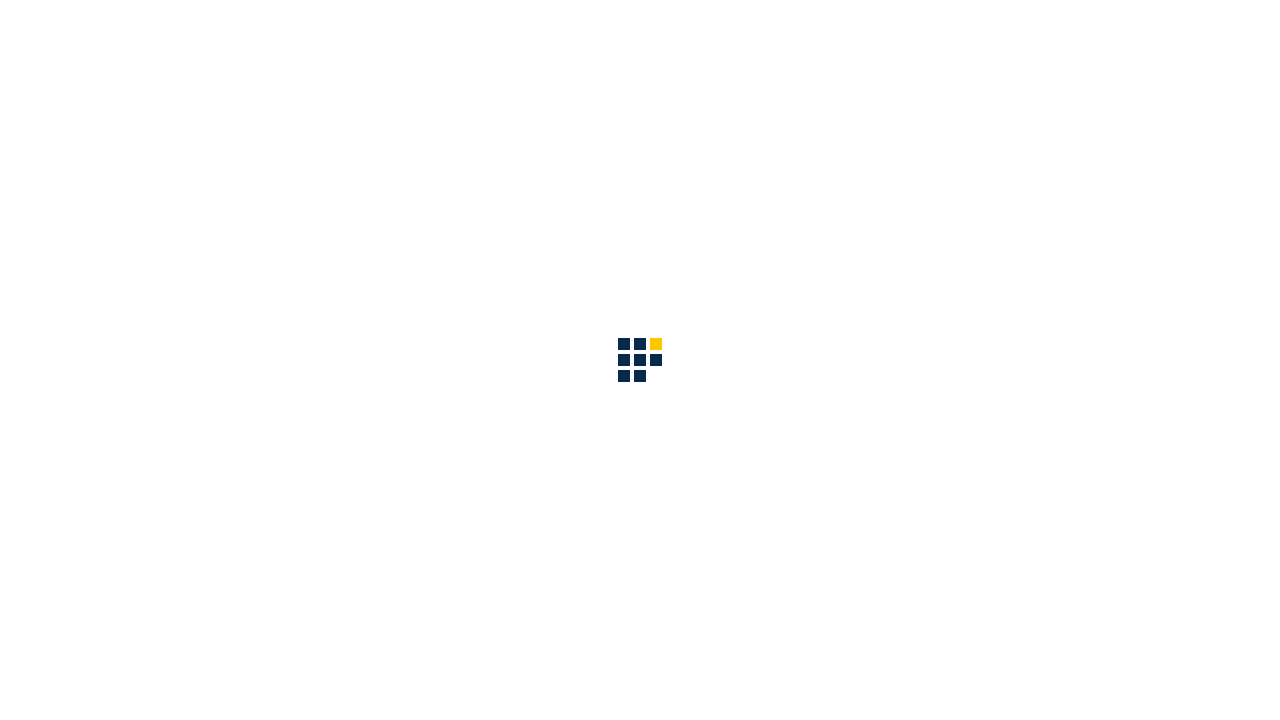

Navigated back to https://www.qaclickacademy.com/ after clicking link 5
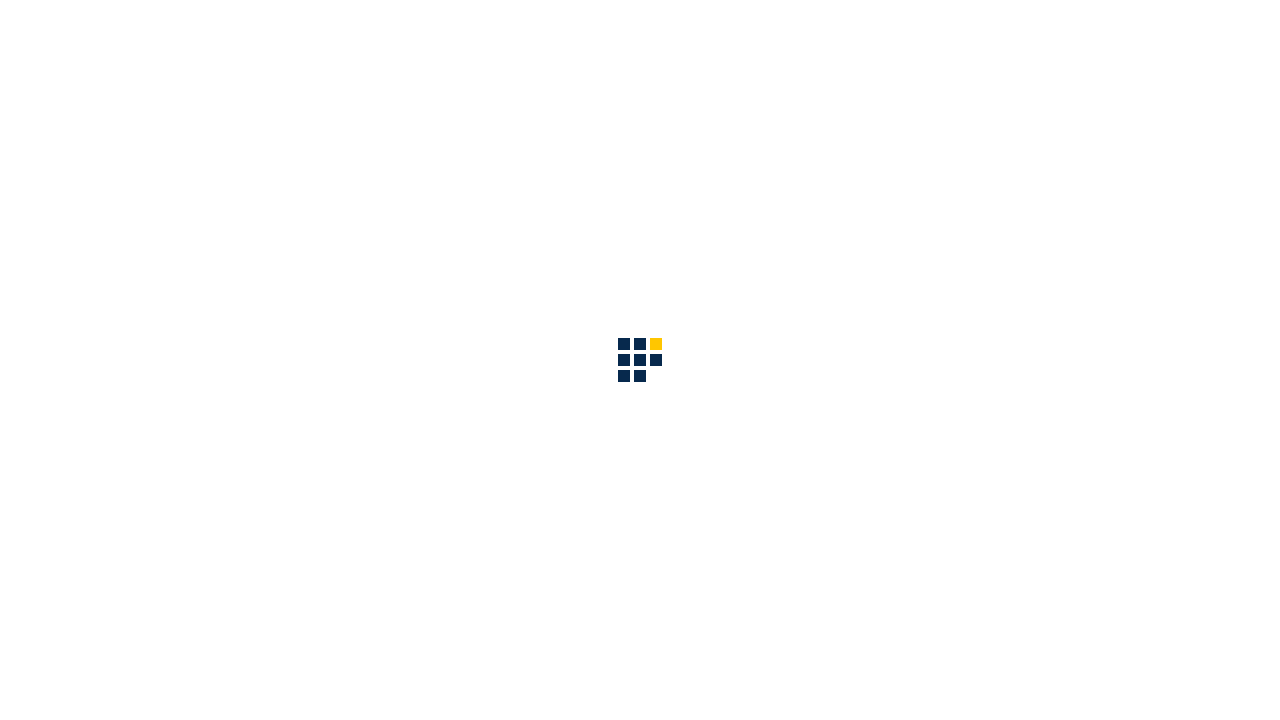

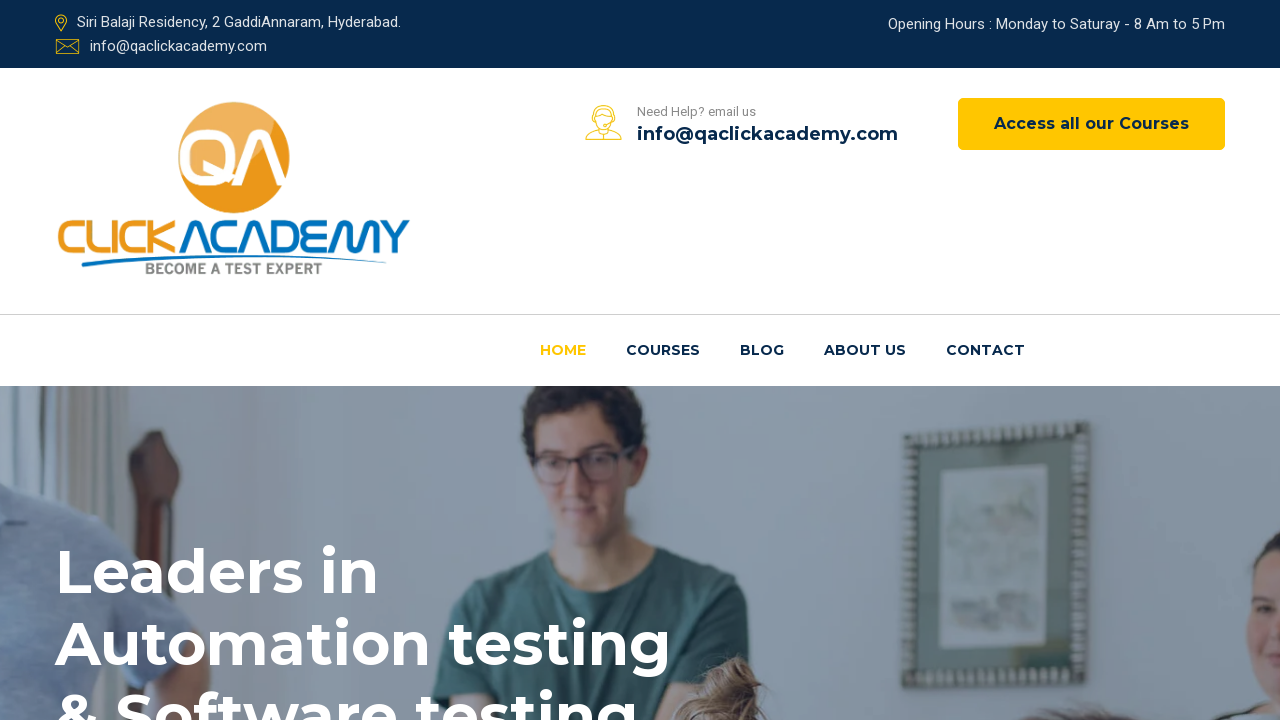